Tests explicit wait visibility and presence by clicking Start and waiting for Hello World to be visible

Starting URL: http://the-internet.herokuapp.com/dynamic_loading/2

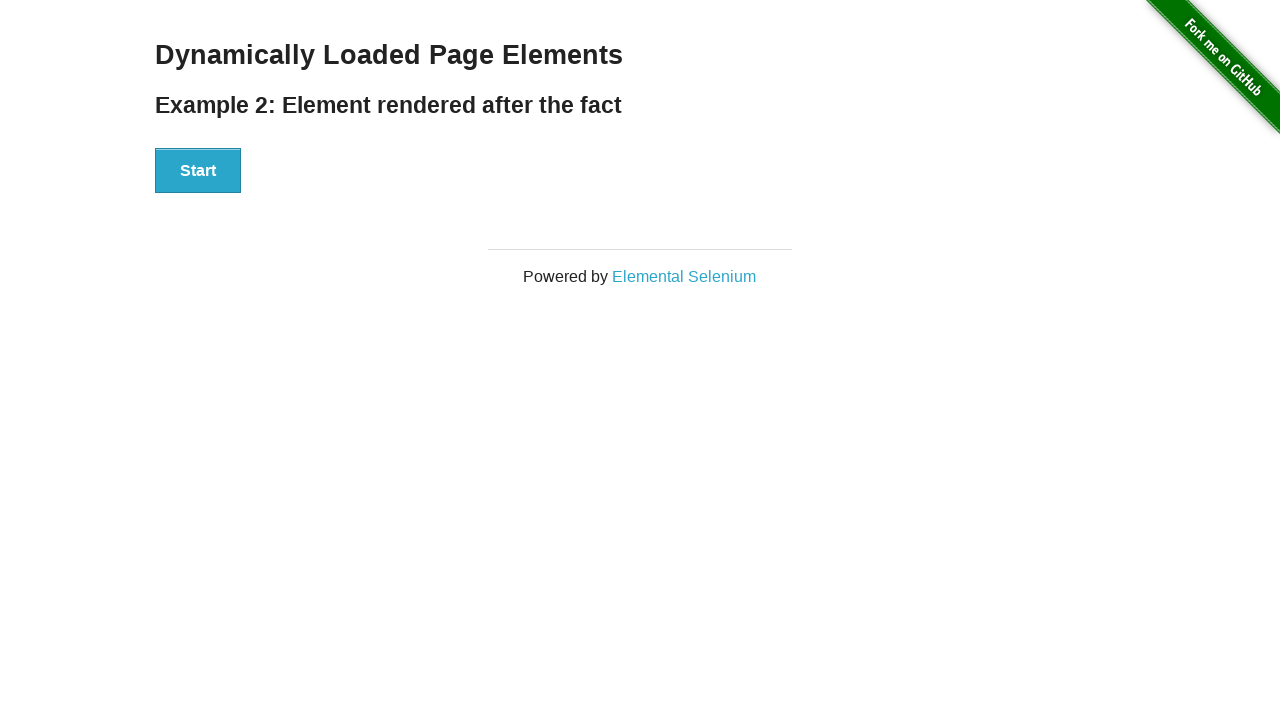

Start button is visible
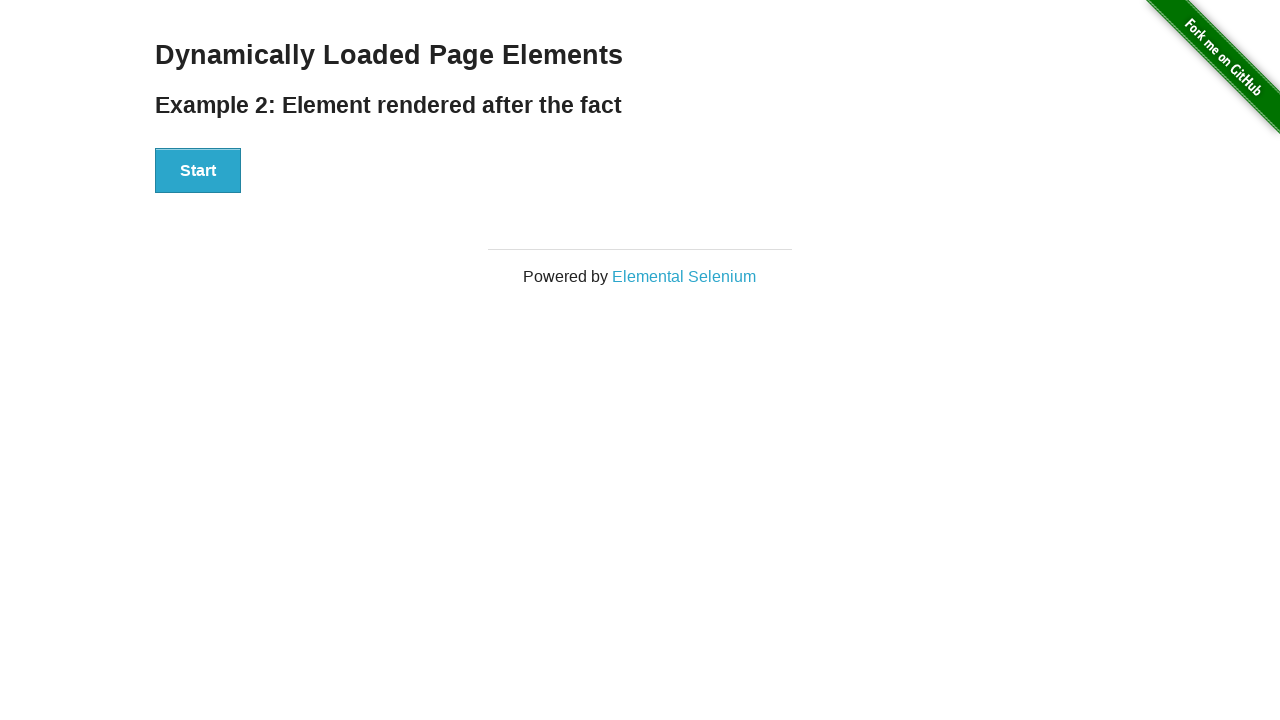

Clicked the Start button at (198, 171) on xpath=//button[text()='Start']
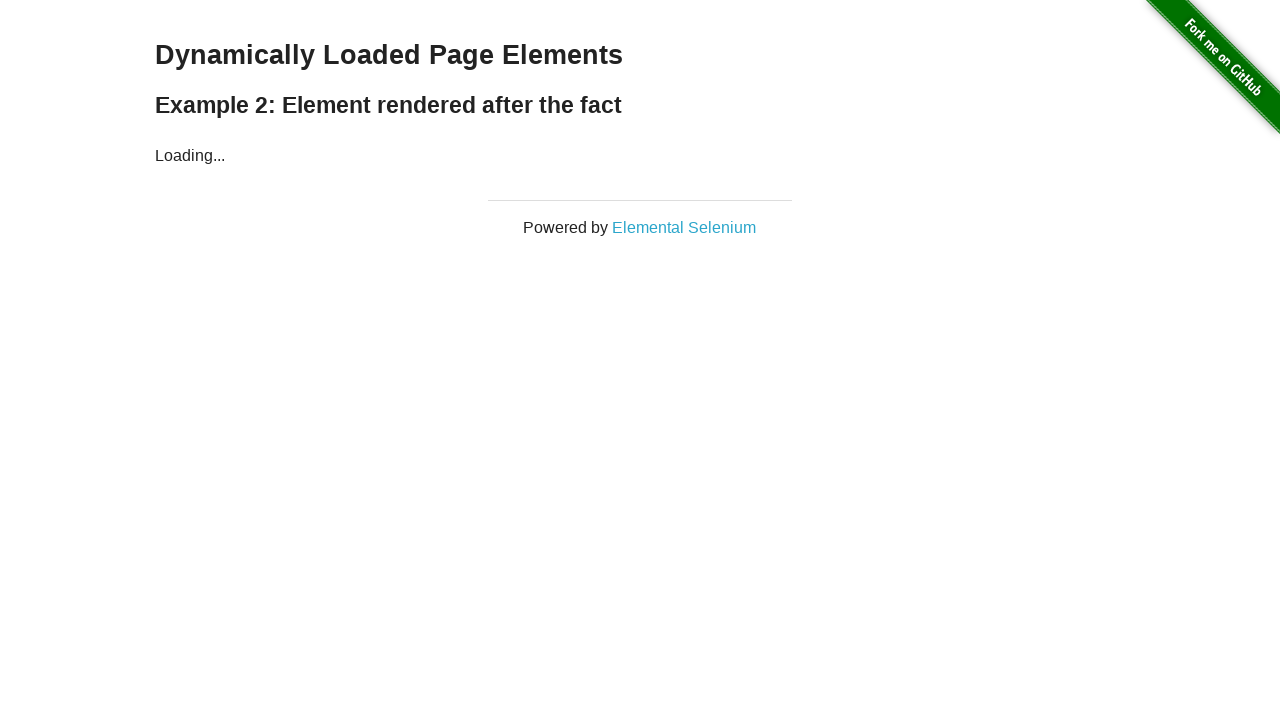

Loading element is present
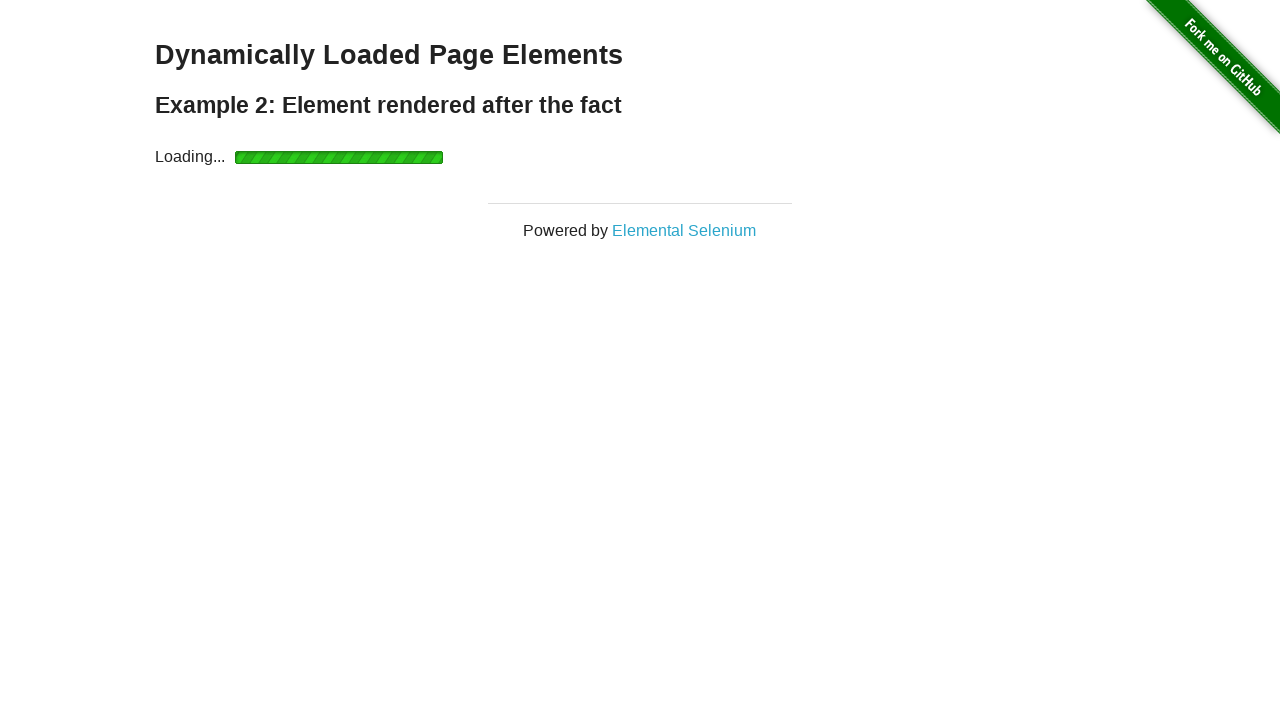

Hello World text is visible
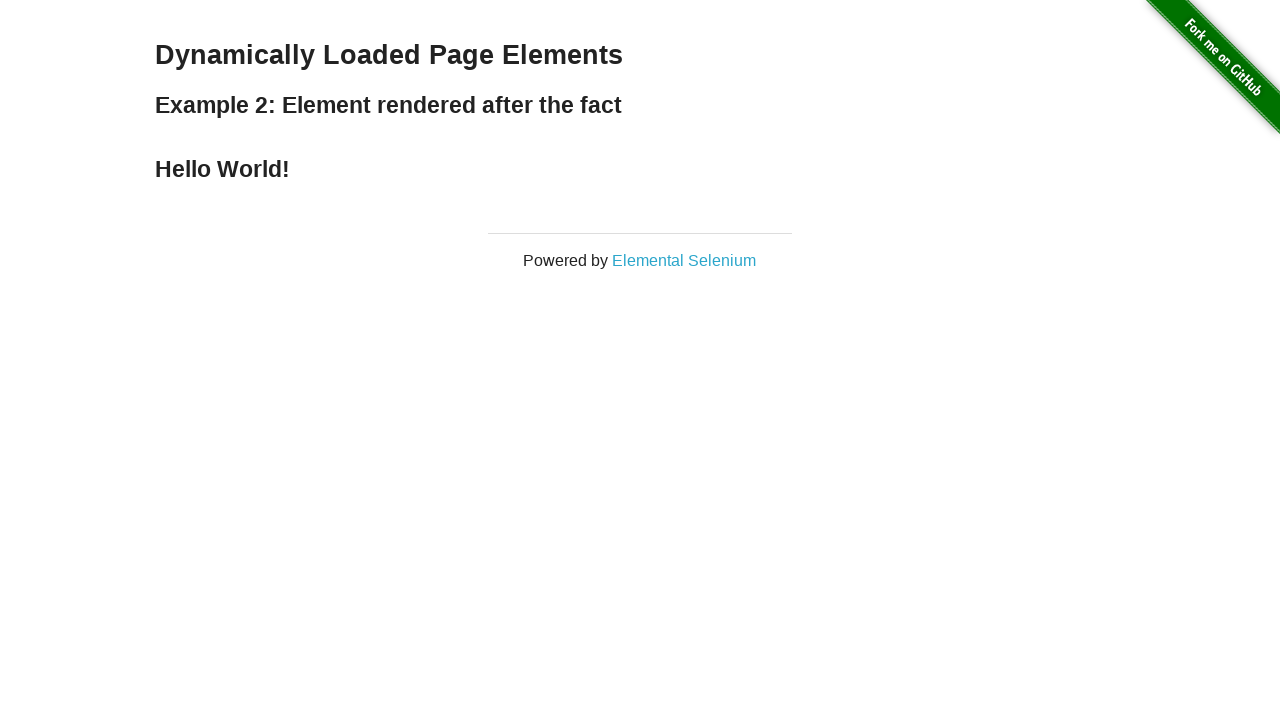

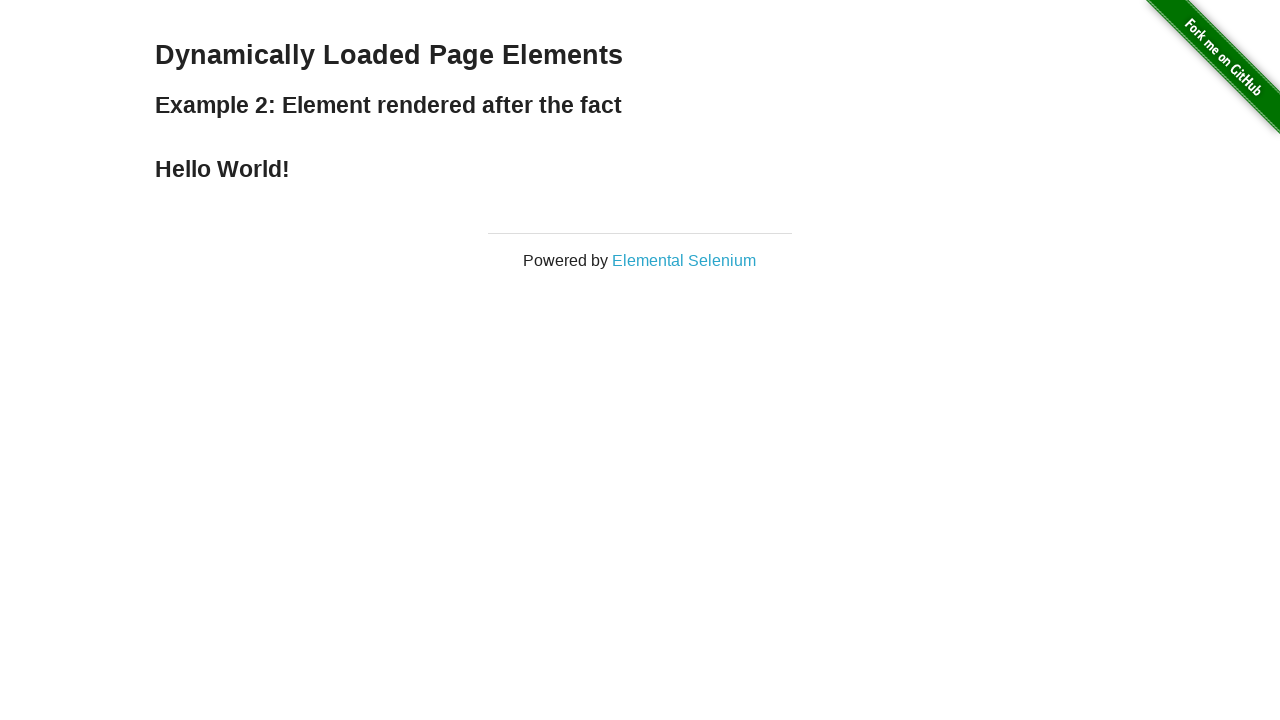